Tests navigation by clicking the "Get started" link and verifying the Installation heading appears

Starting URL: https://playwright.dev/

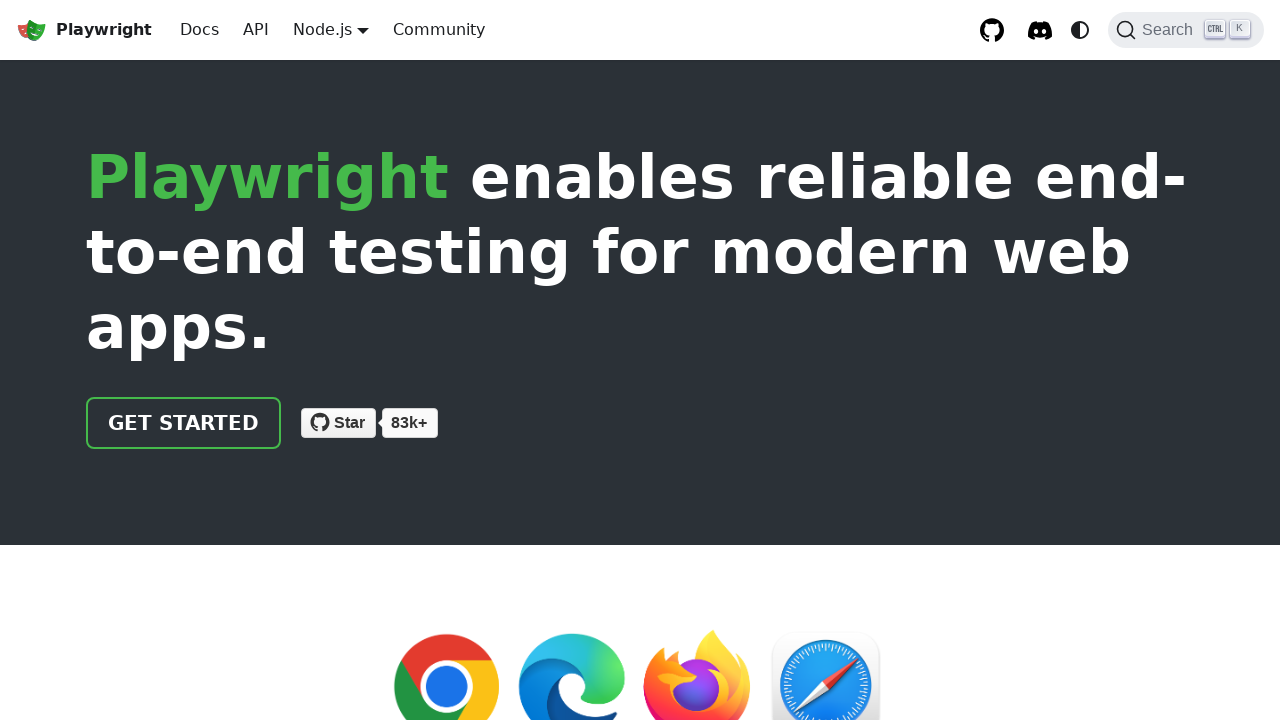

Clicked 'Get started' link at (184, 423) on internal:role=link[name="Get started"i]
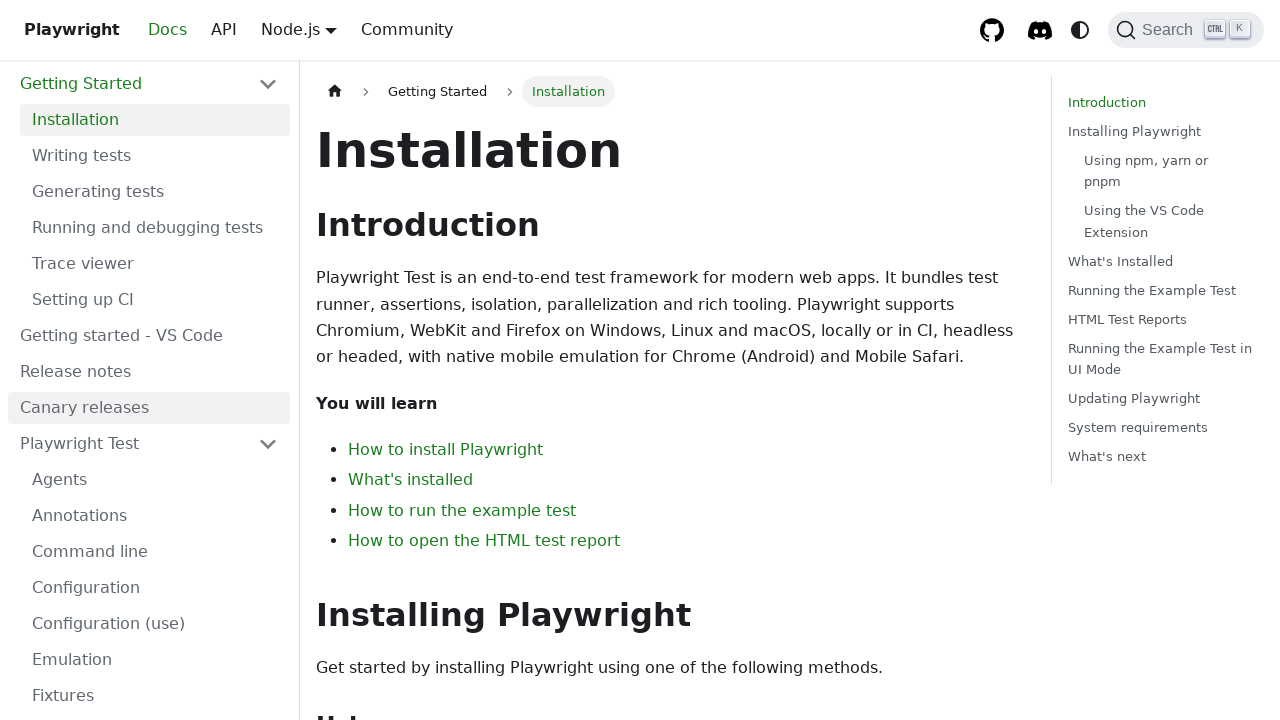

Installation heading appeared after navigation
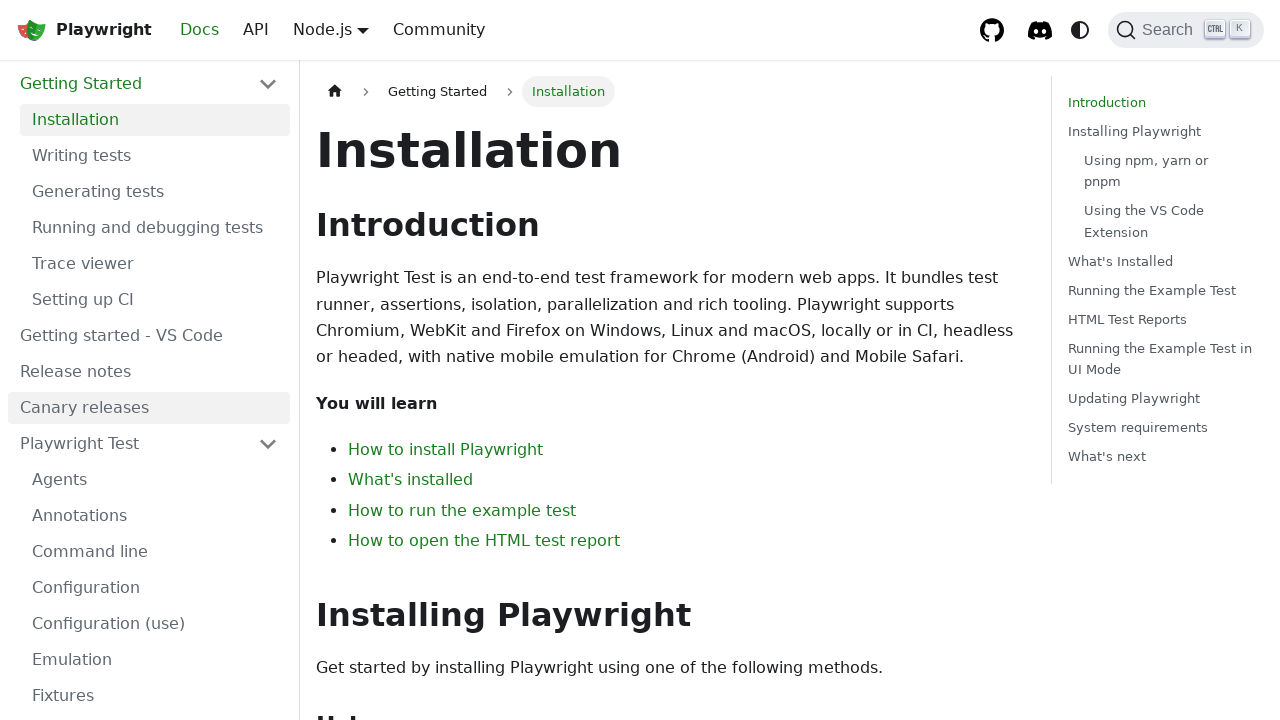

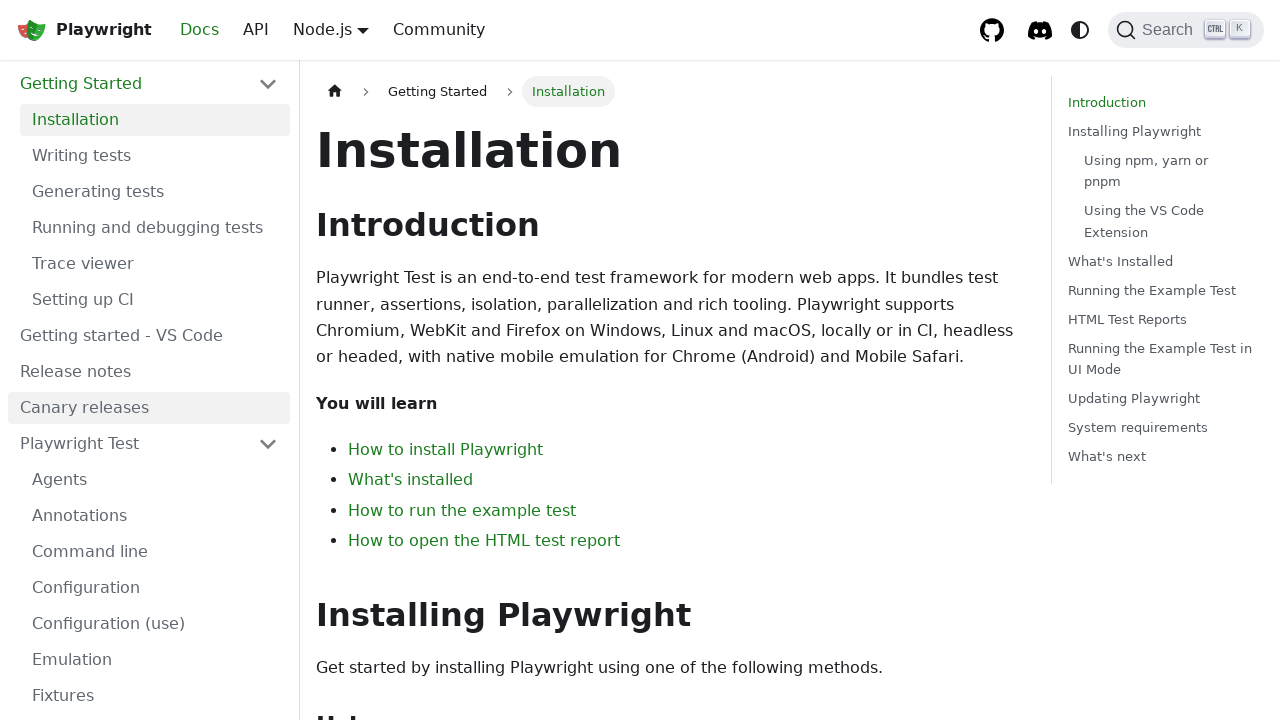